Tests drag and drop functionality on jQuery UI demo page by dragging an element and dropping it onto a target area within an iframe

Starting URL: https://jqueryui.com/droppable/

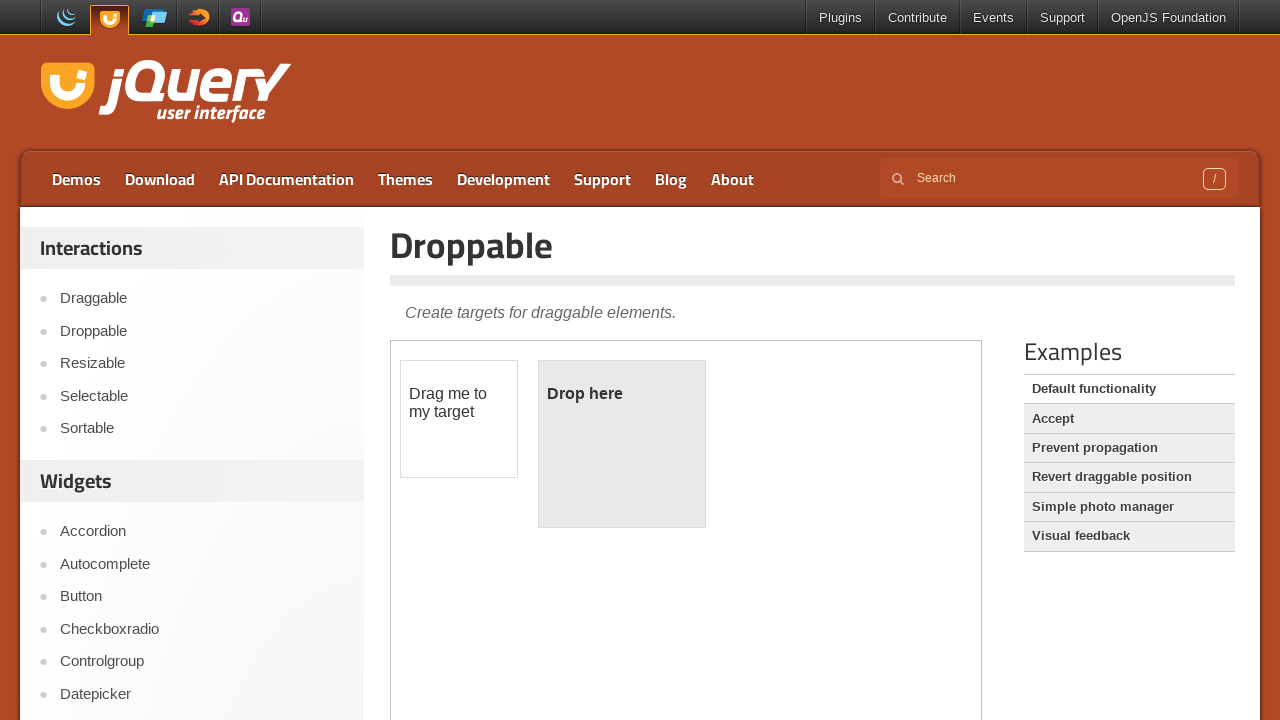

Located the iframe containing the drag and drop demo
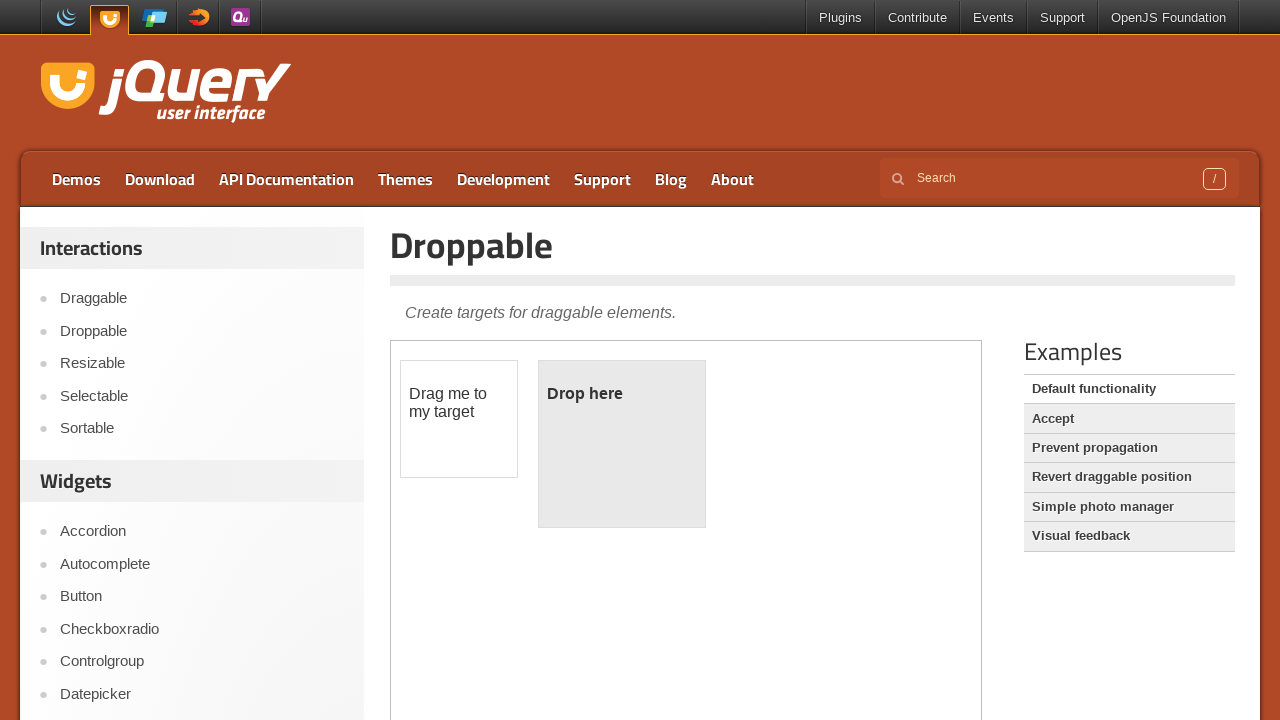

Located the draggable element within the iframe
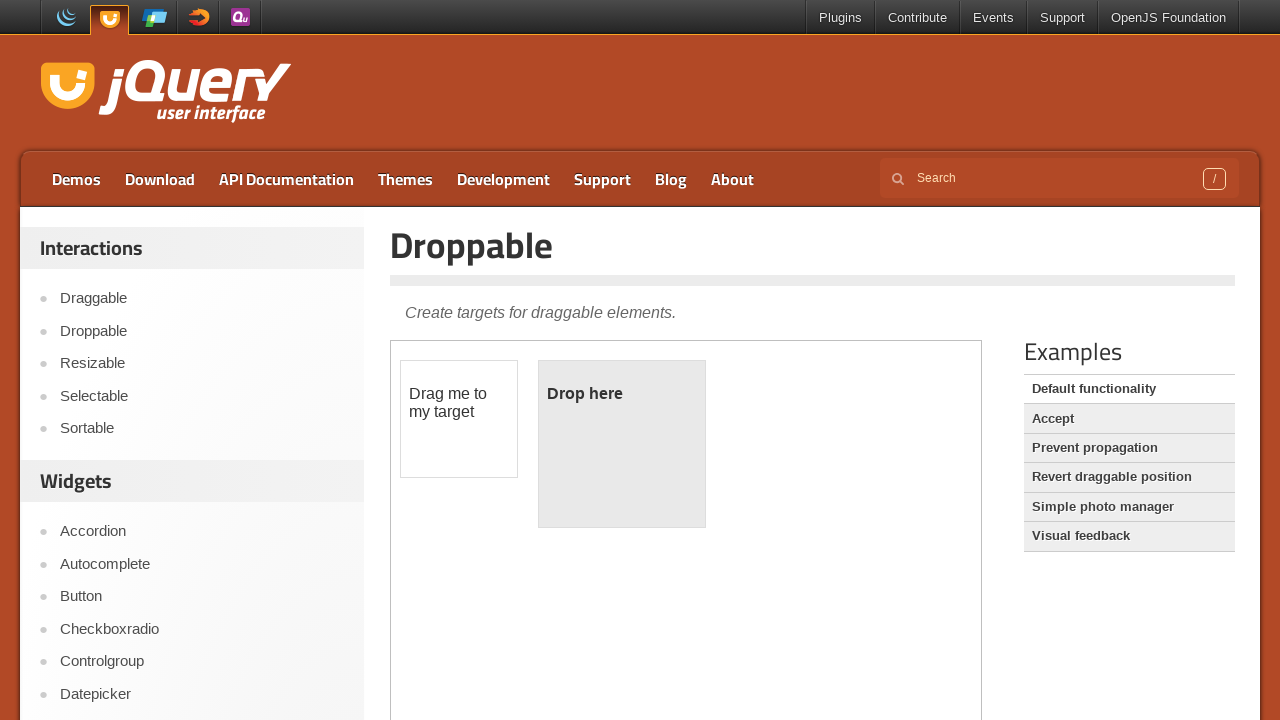

Located the droppable target element within the iframe
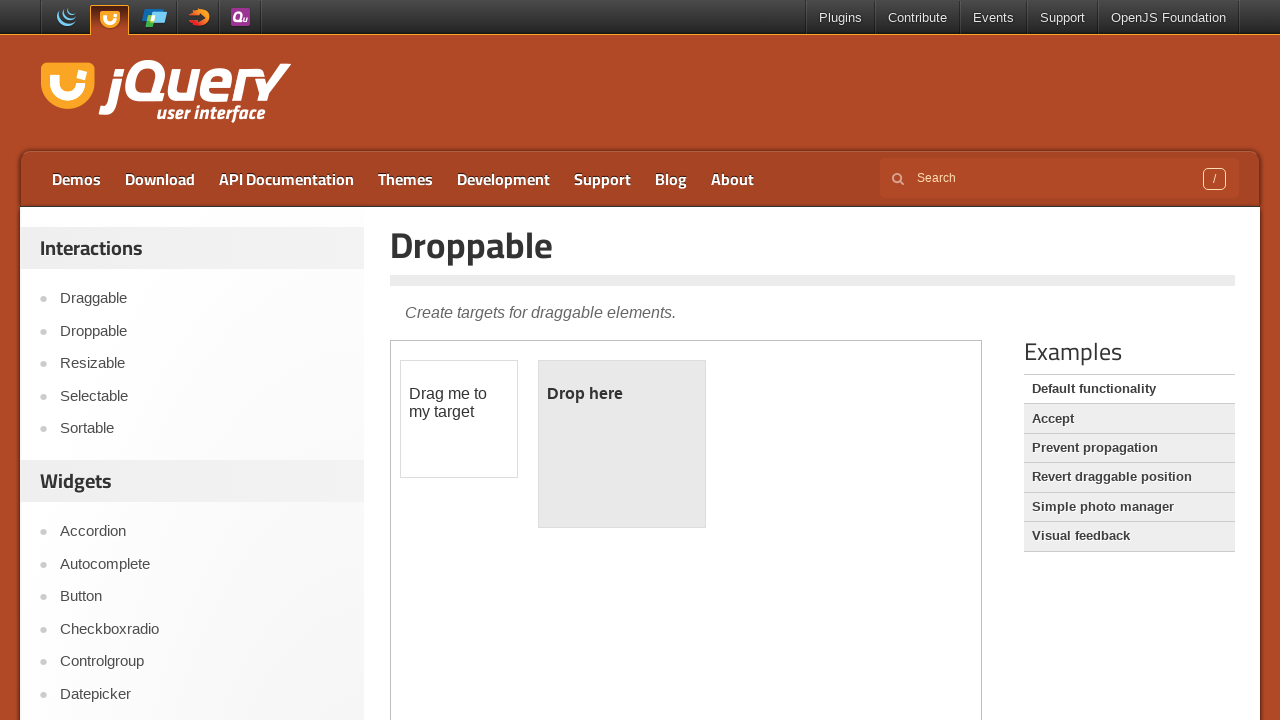

Successfully dragged the element and dropped it onto the target area at (622, 444)
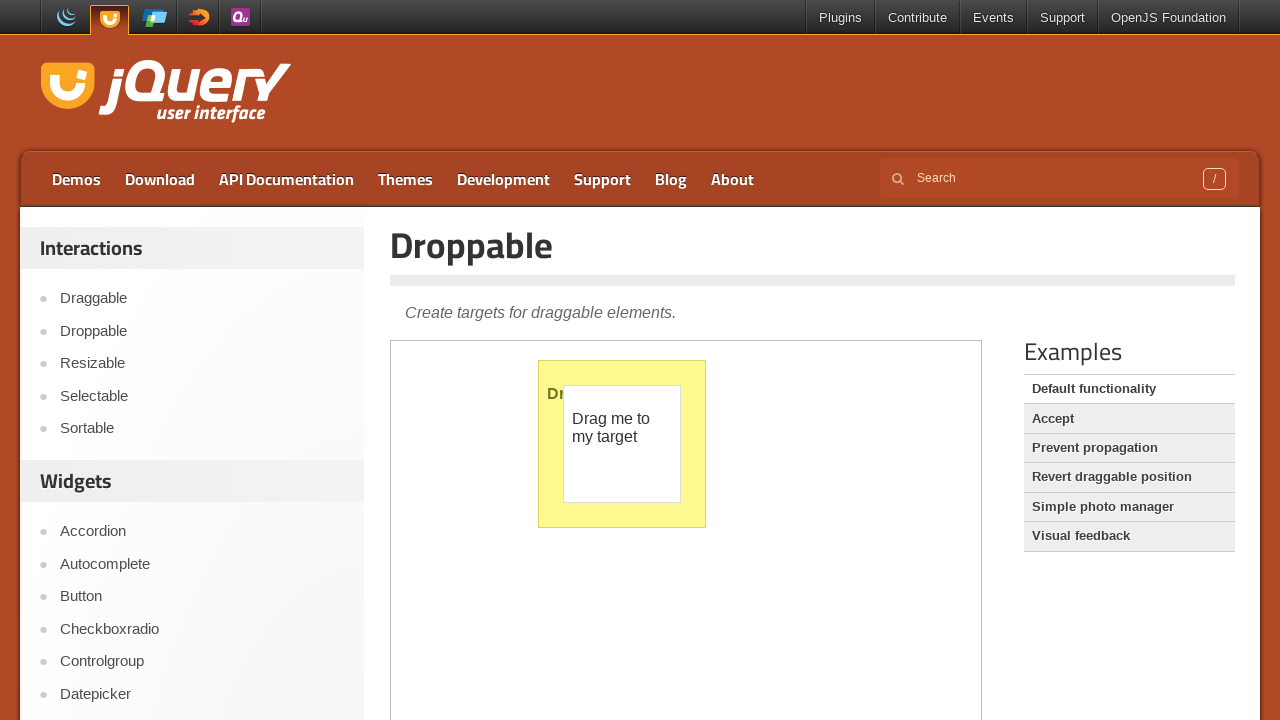

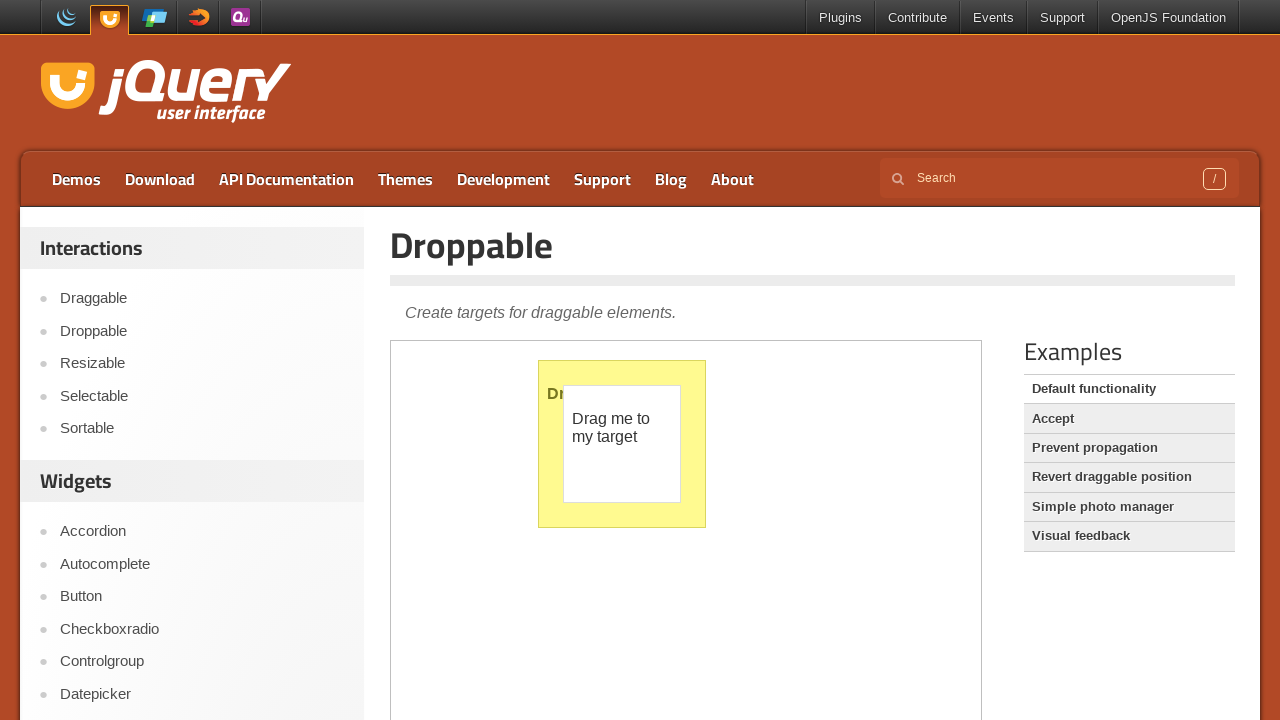